Tests drag and drop functionality by dragging an image element and dropping it into a target box

Starting URL: https://formy-project.herokuapp.com/dragdrop

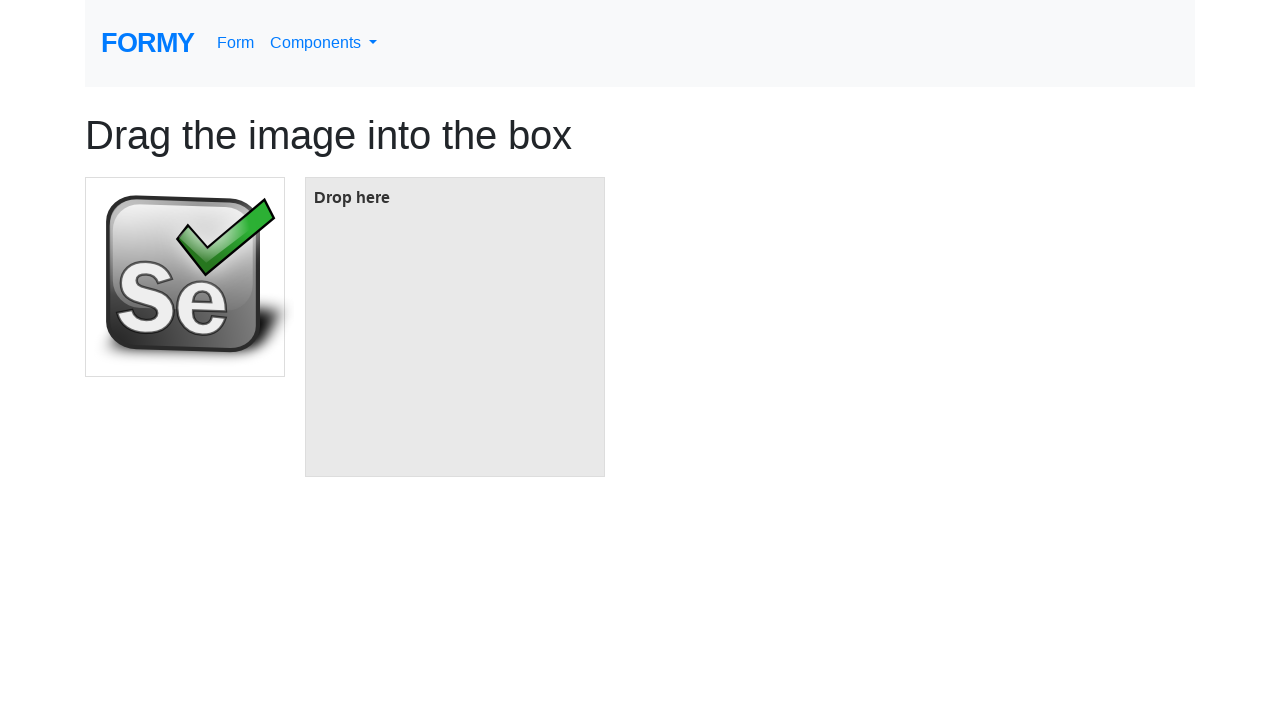

Located the source image element for drag and drop
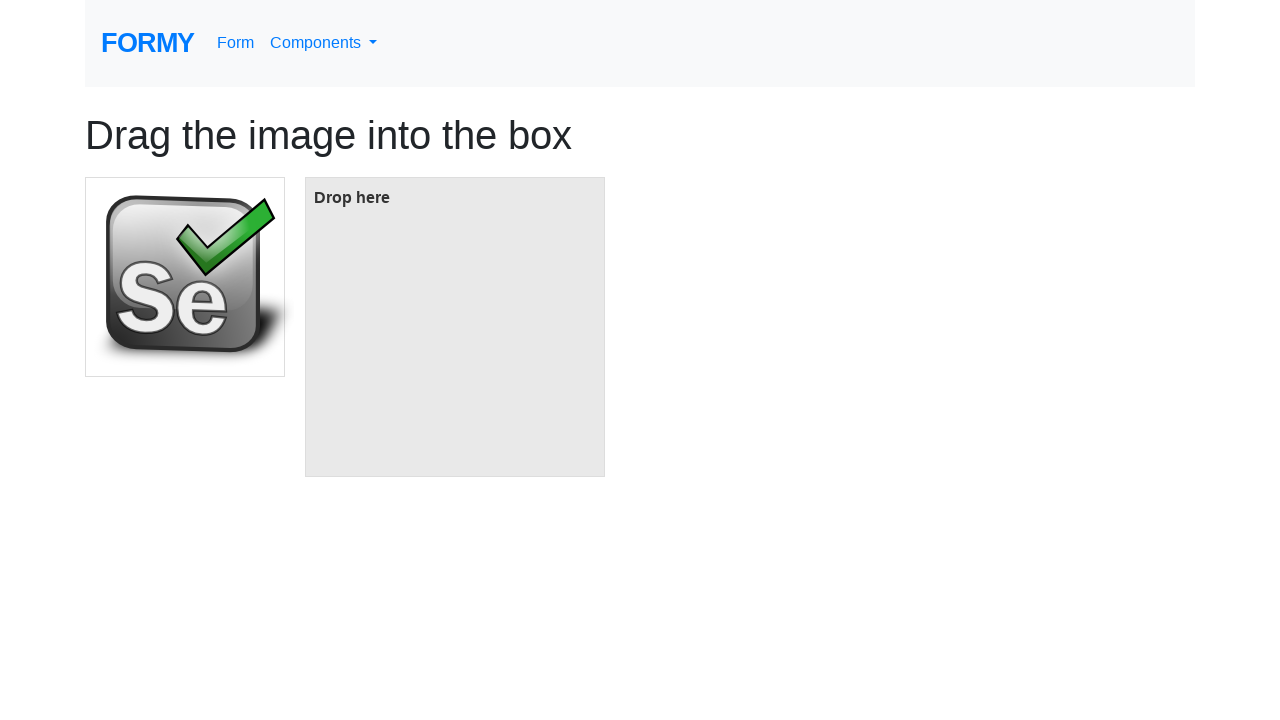

Located the target box element for drag and drop
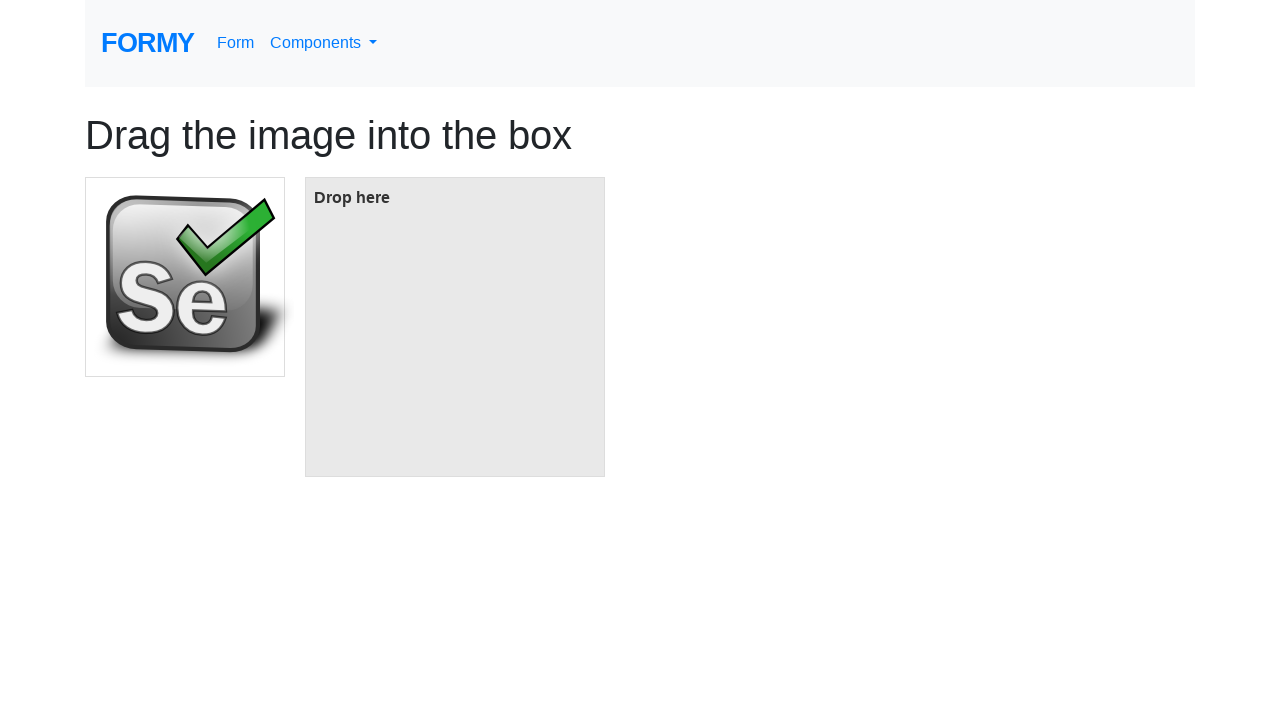

Dragged image element and dropped it into target box at (455, 327)
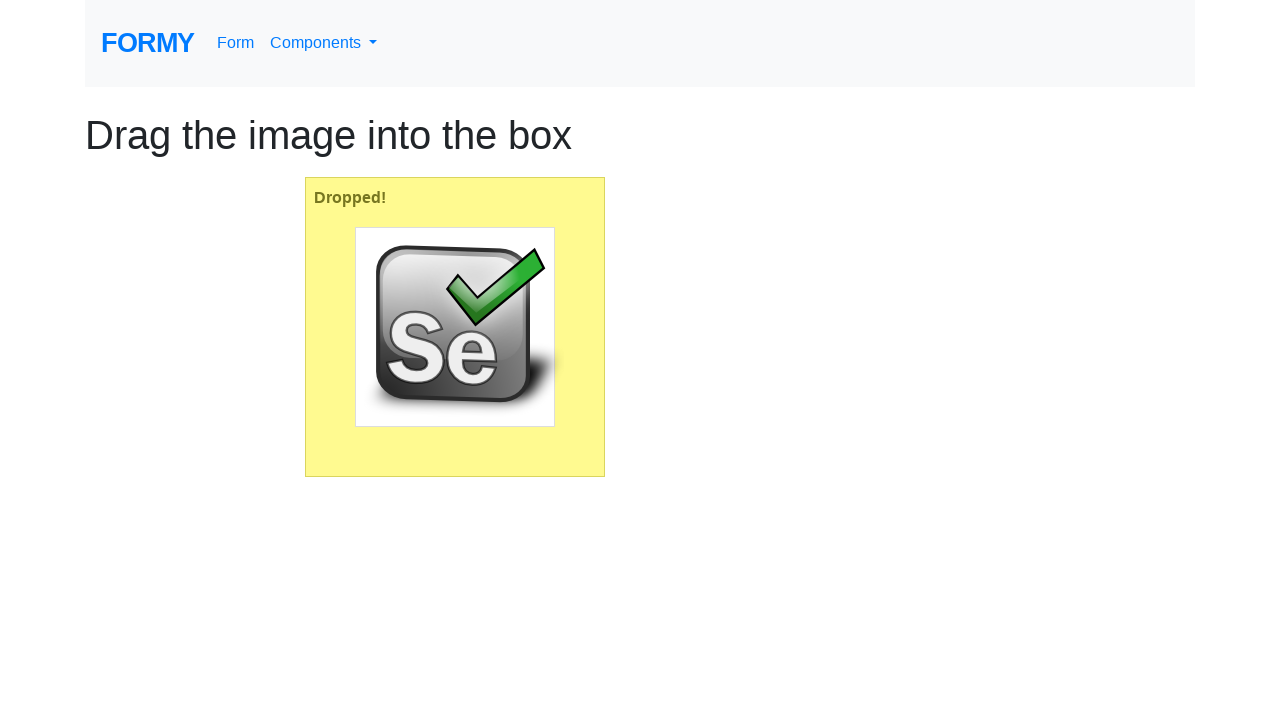

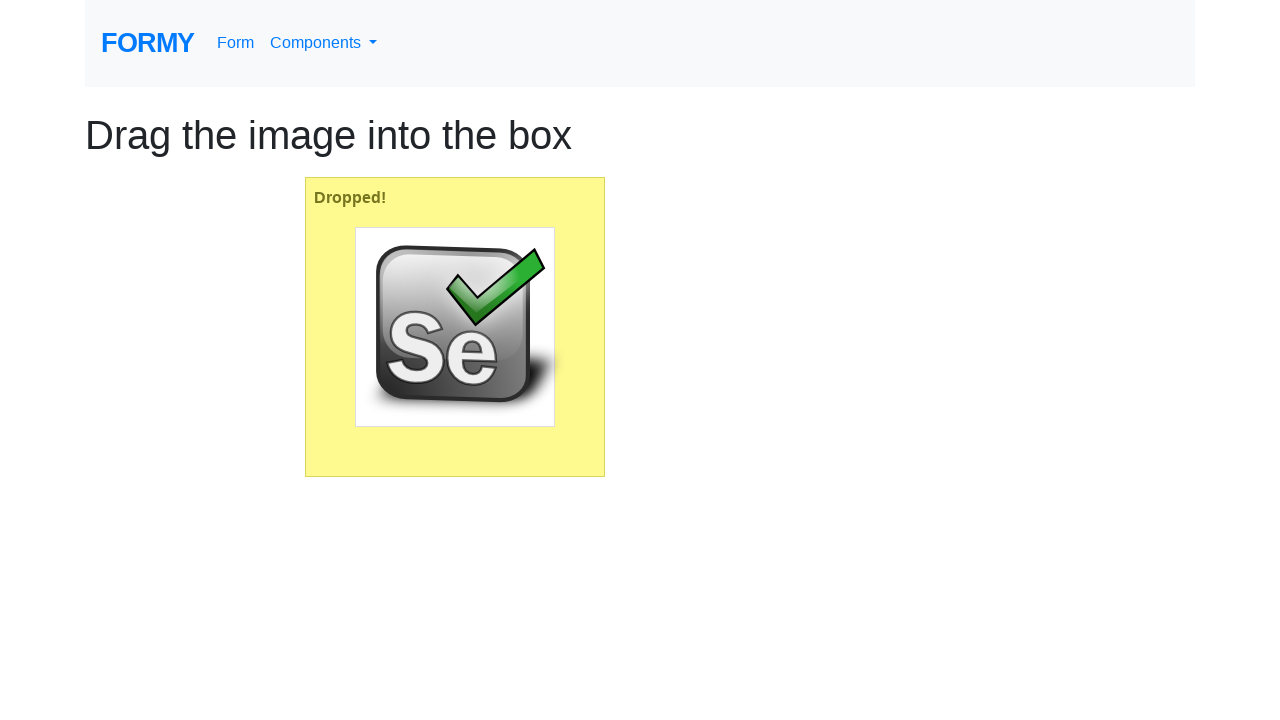